Tests autocomplete functionality by typing a partial country name and selecting "India" from the dropdown suggestions

Starting URL: https://rahulshettyacademy.com/AutomationPractice/

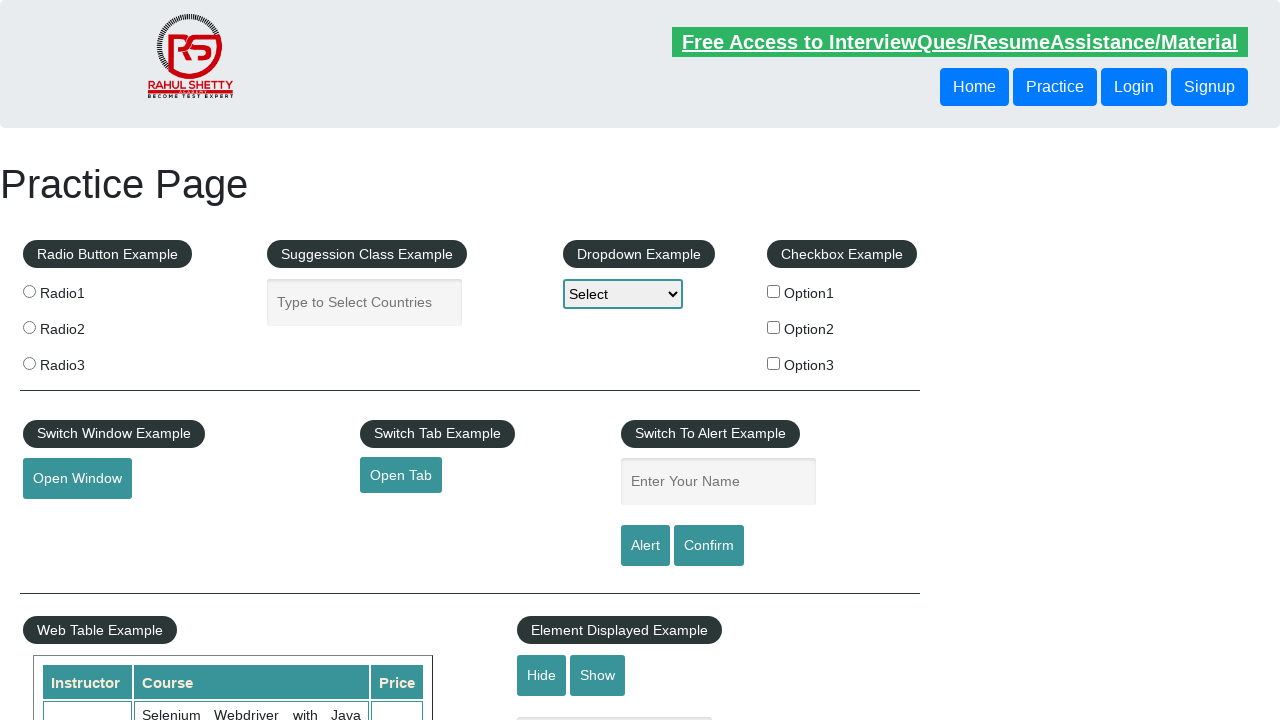

Typed 'ind' in autocomplete field on #autocomplete
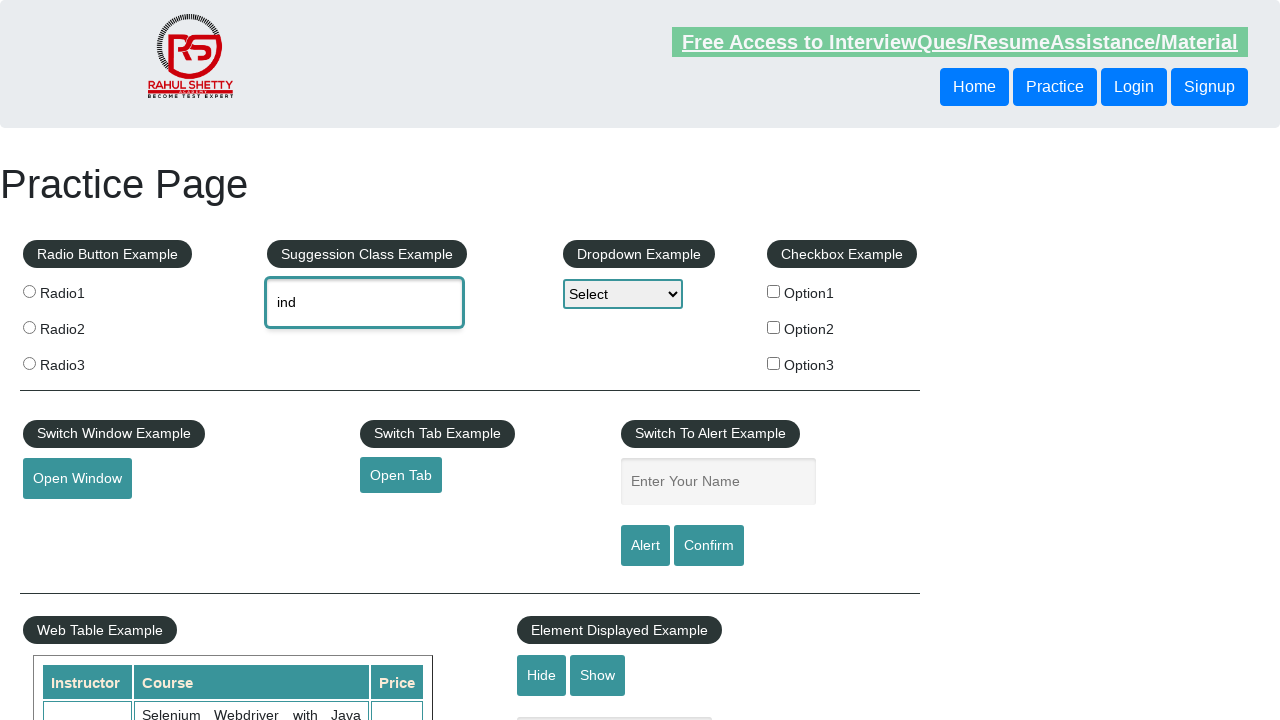

Autocomplete dropdown appeared with suggestions
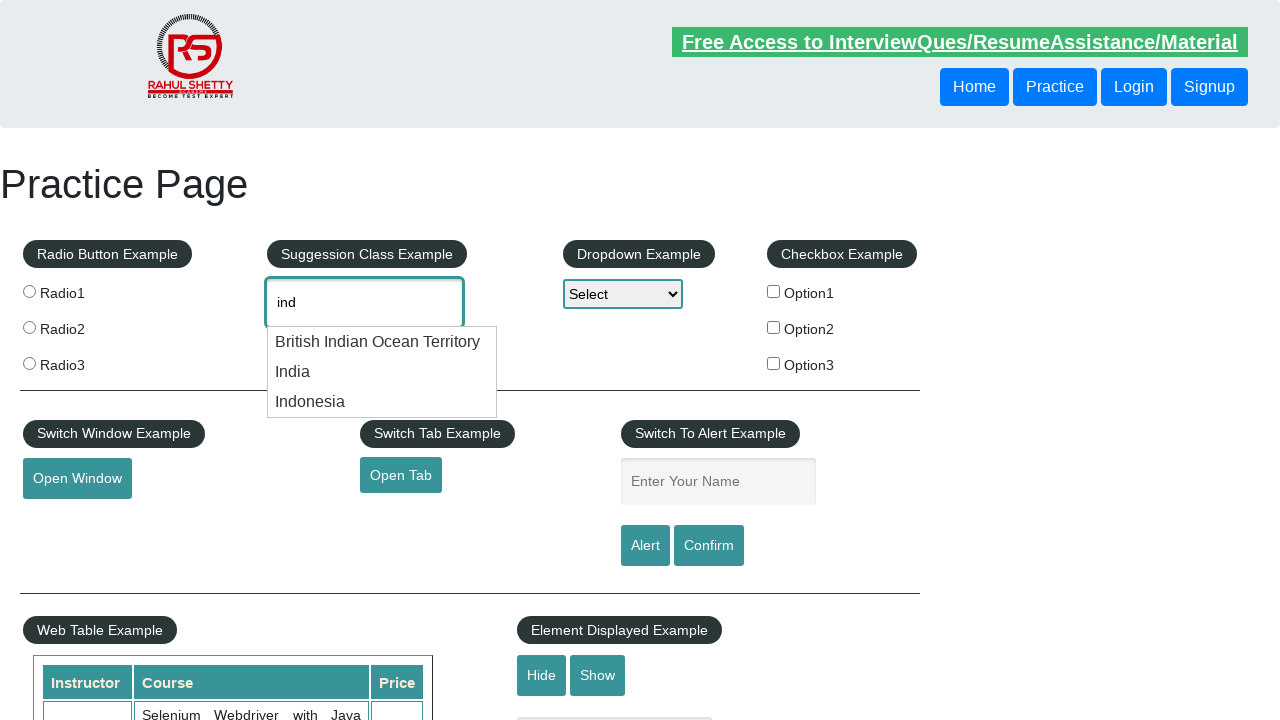

Located all dropdown items
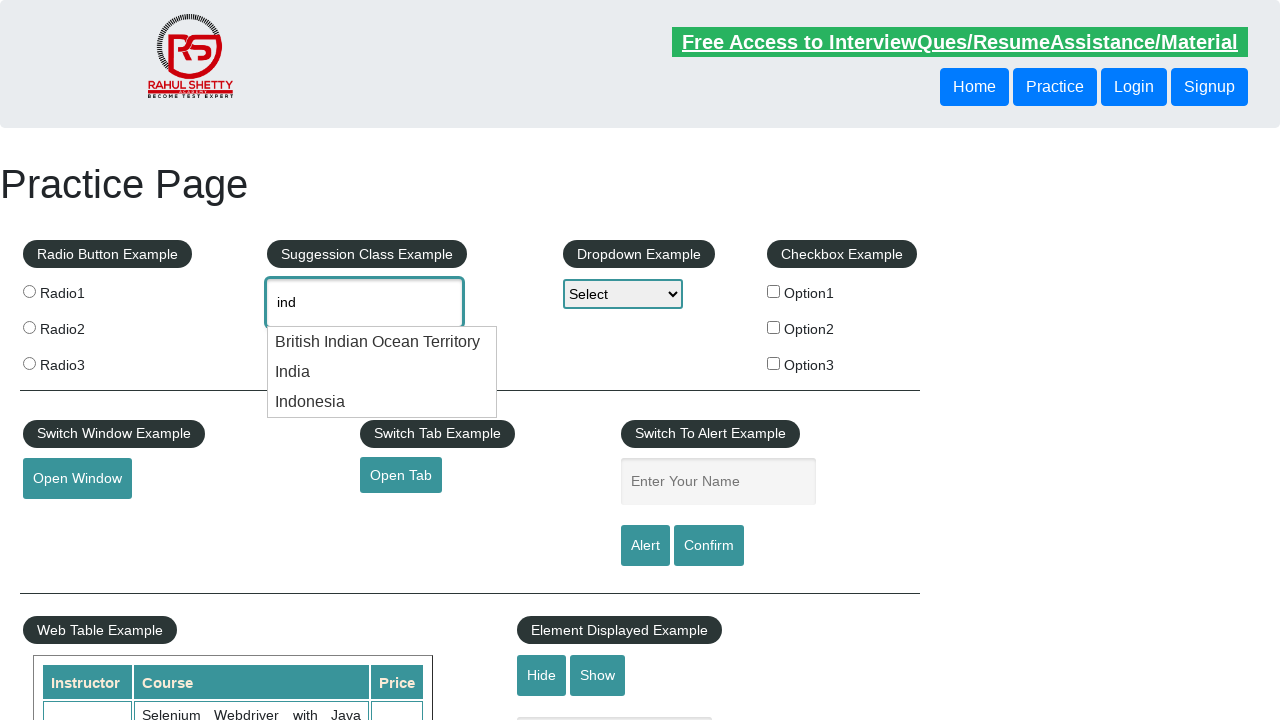

Found 3 dropdown items
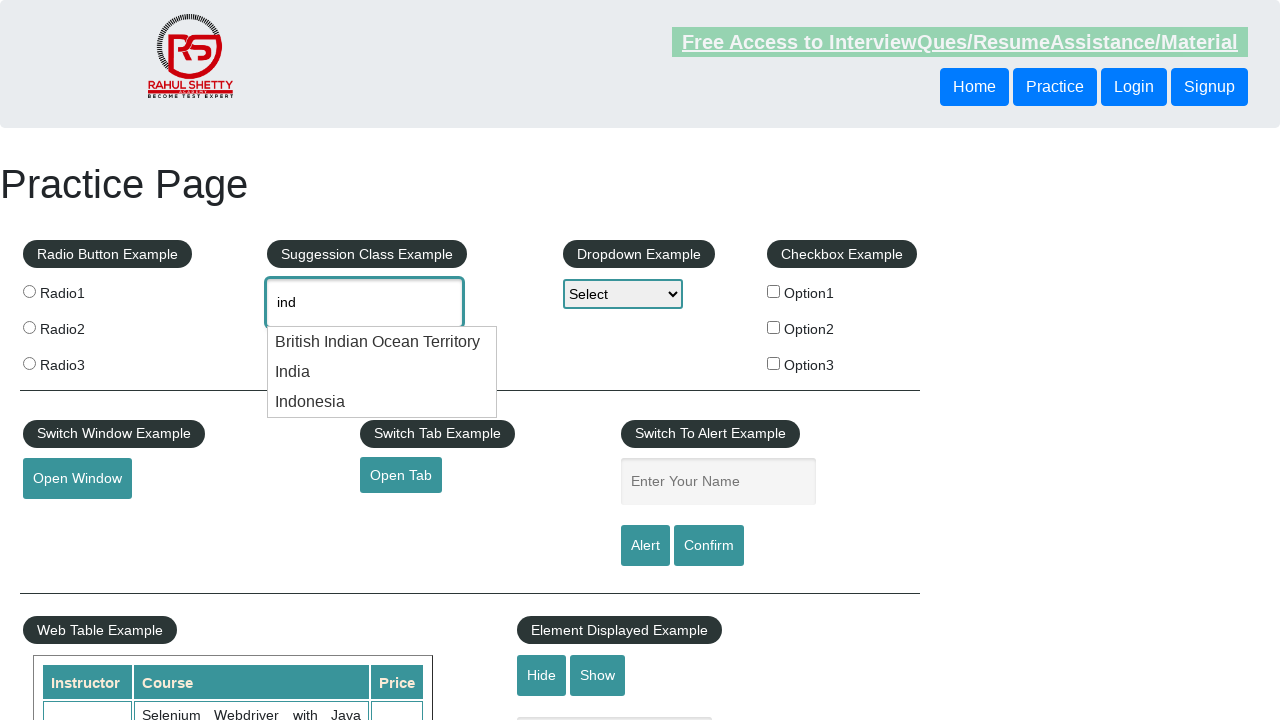

Clicked on 'India' option from dropdown suggestions at (382, 372) on li.ui-menu-item div >> nth=1
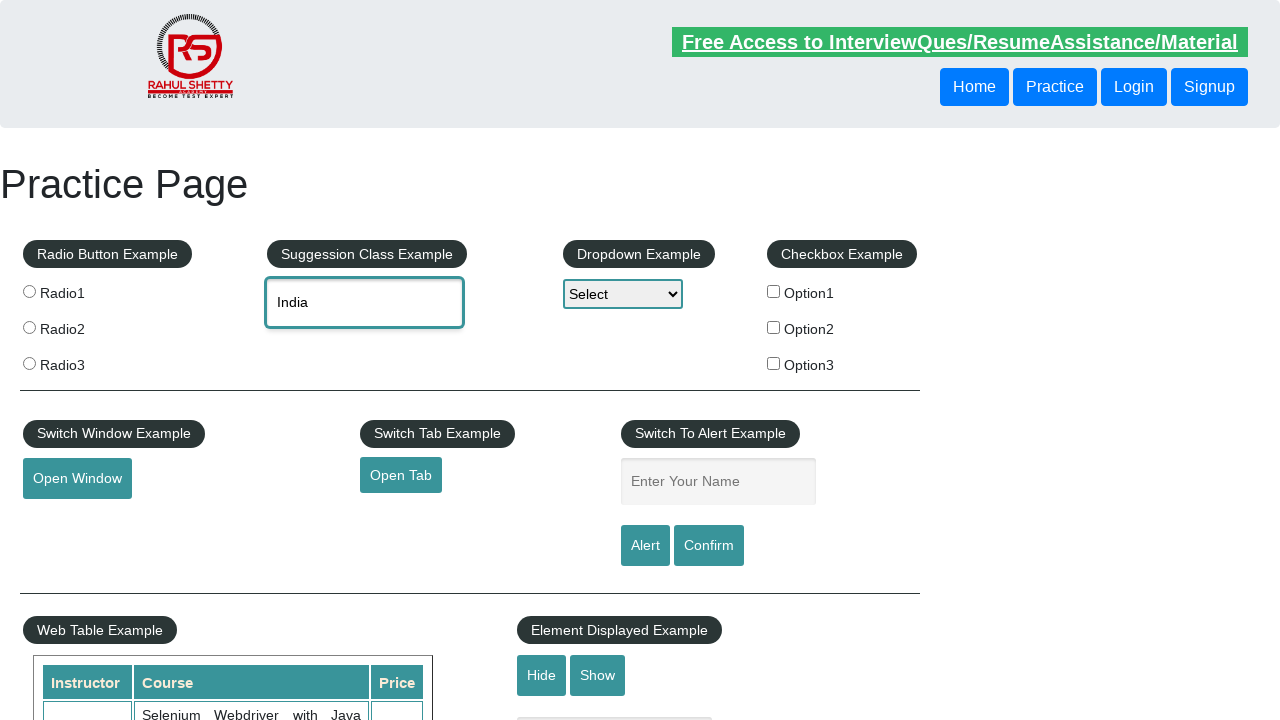

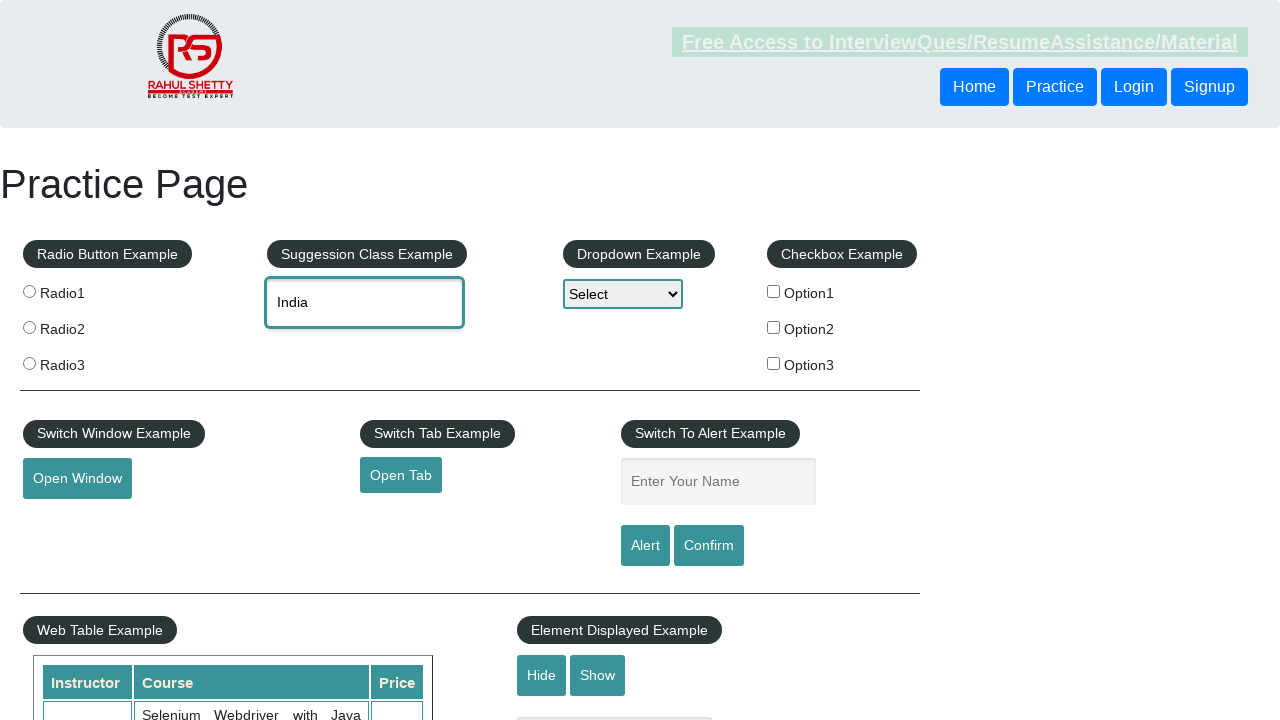